Tests AJAX functionality by clicking a blue button and waiting for a green success message to appear after the AJAX request completes.

Starting URL: http://uitestingplayground.com/ajax

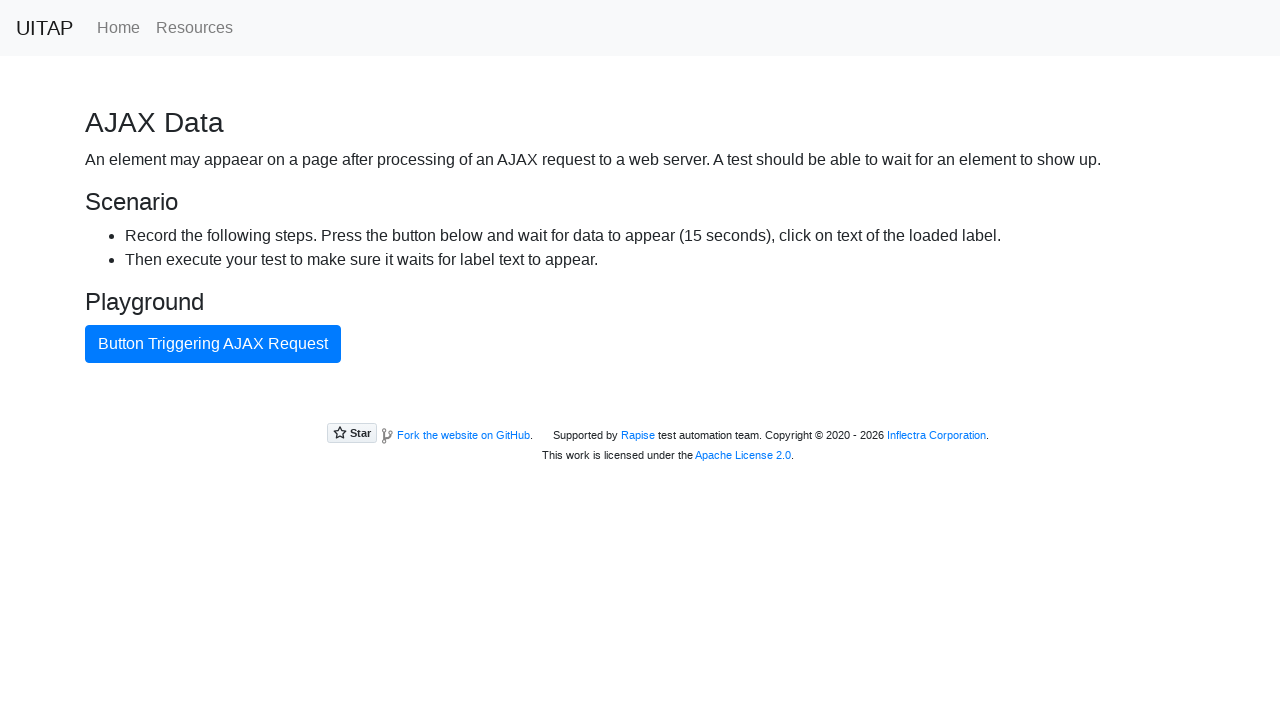

Clicked the blue AJAX button at (213, 344) on #ajaxButton
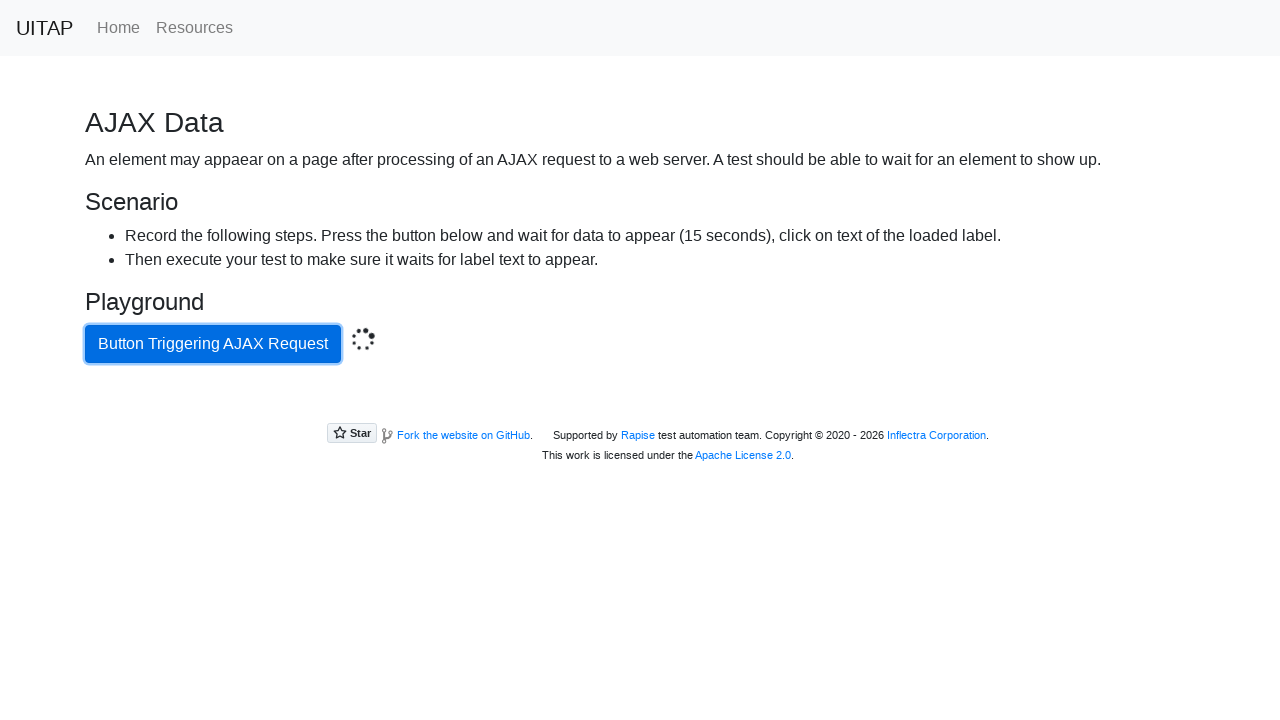

Green success message appeared after AJAX request completed
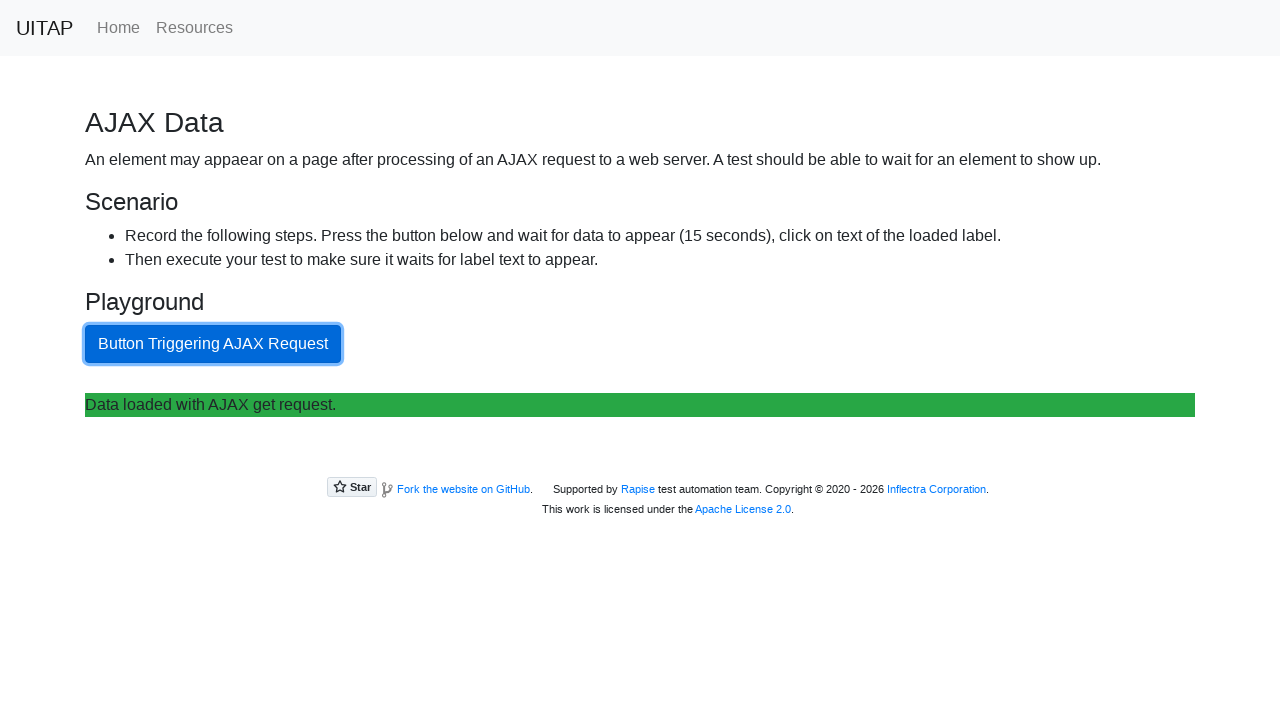

Retrieved success message text: Data loaded with AJAX get request.
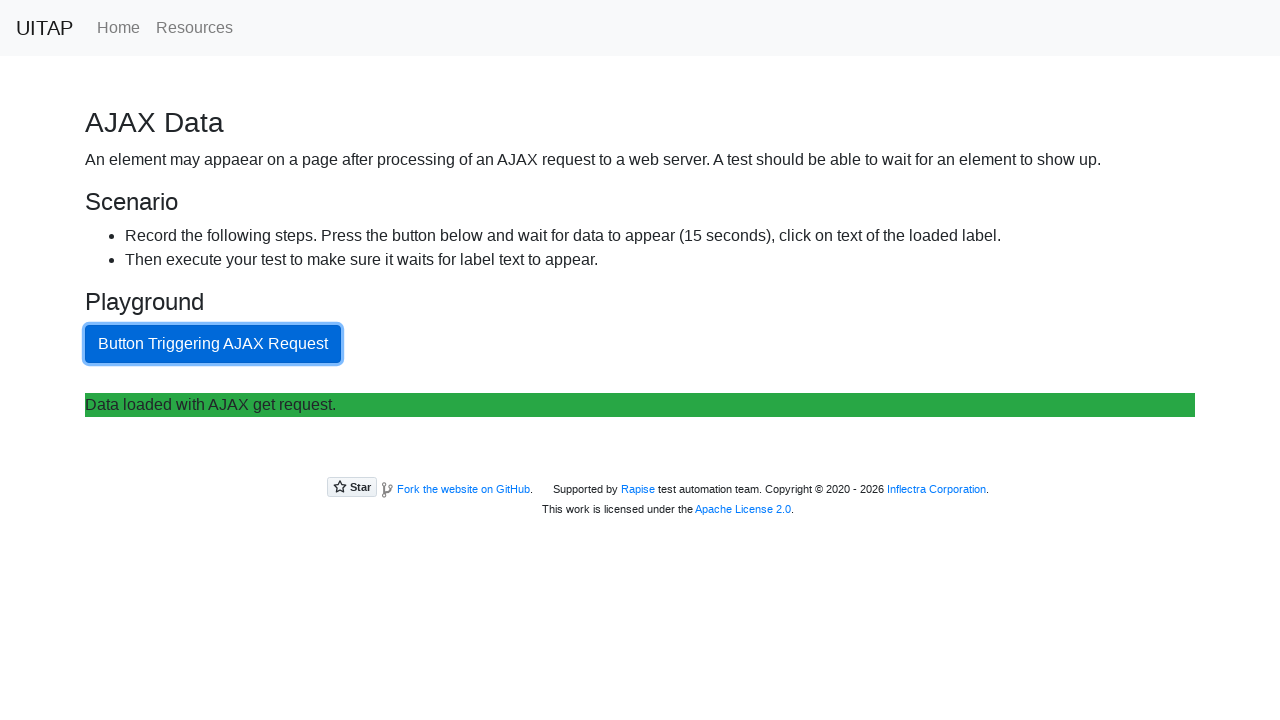

Printed success message to console
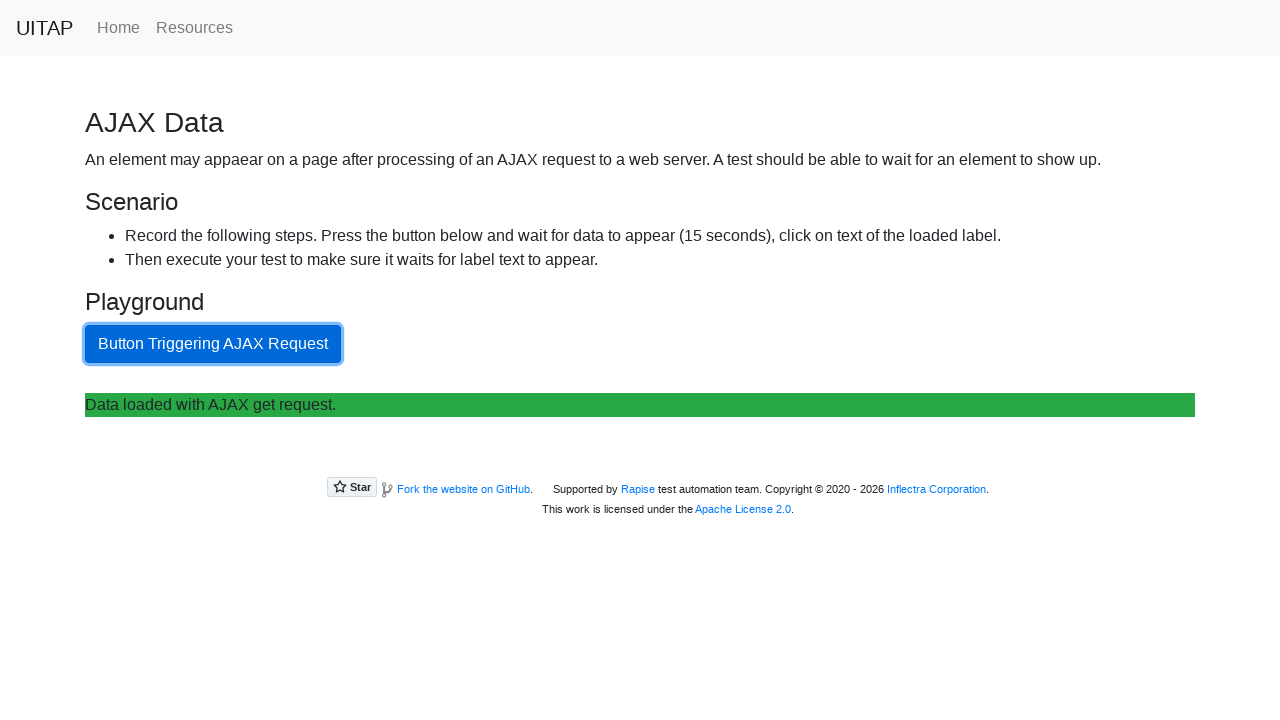

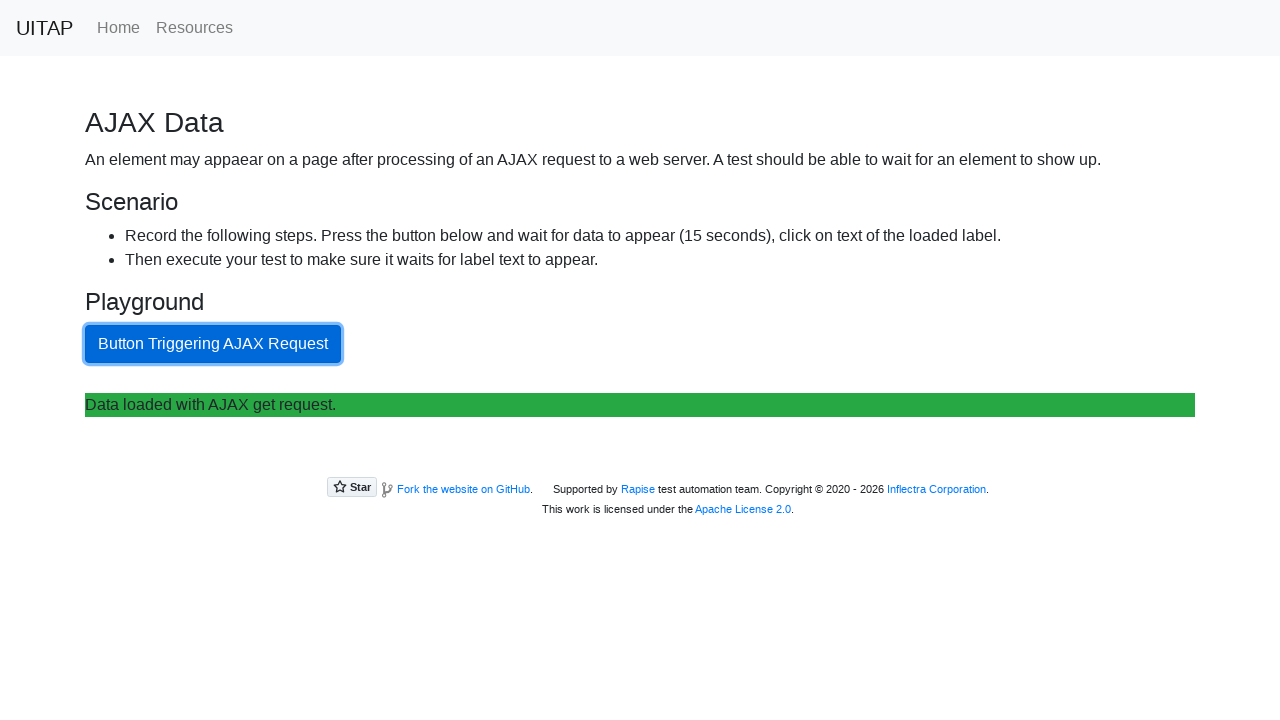